Tests dynamic controls by removing a checkbox, verifying a text field is disabled, then enabling it and verifying it becomes enabled

Starting URL: https://the-internet.herokuapp.com/dynamic_controls

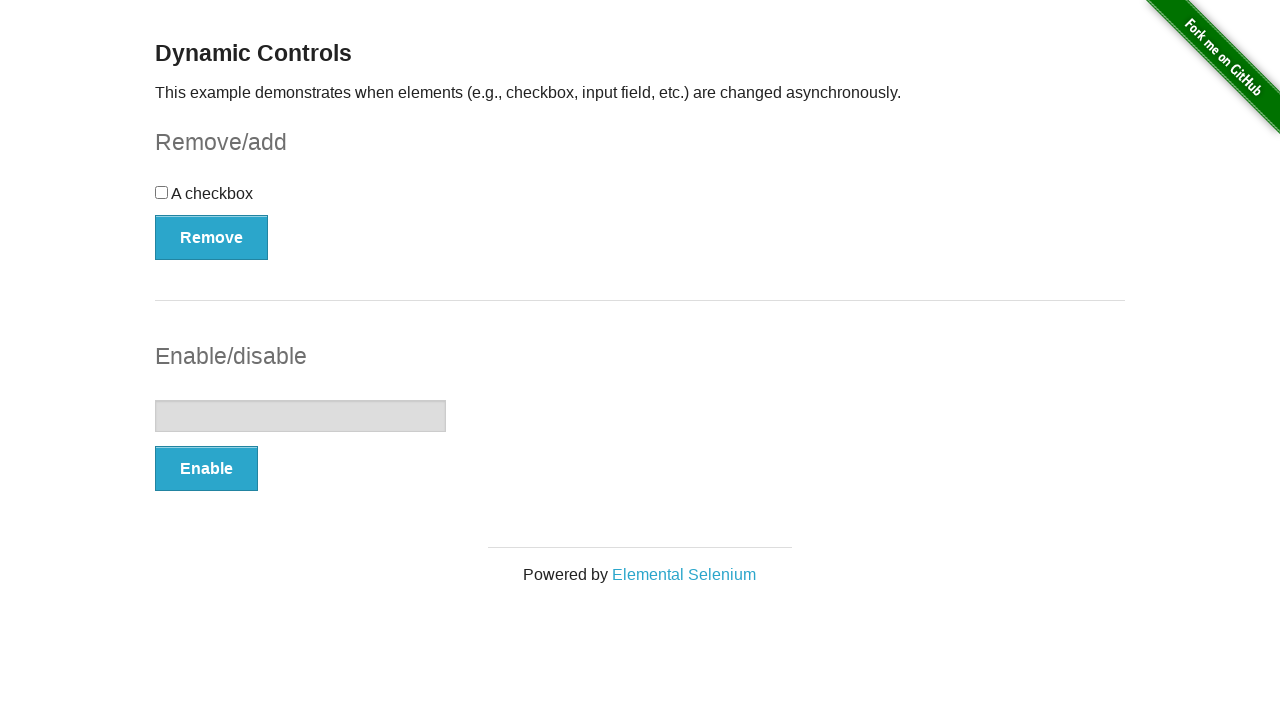

Clicked Remove button to delete the checkbox at (212, 237) on xpath=//button[text()='Remove']
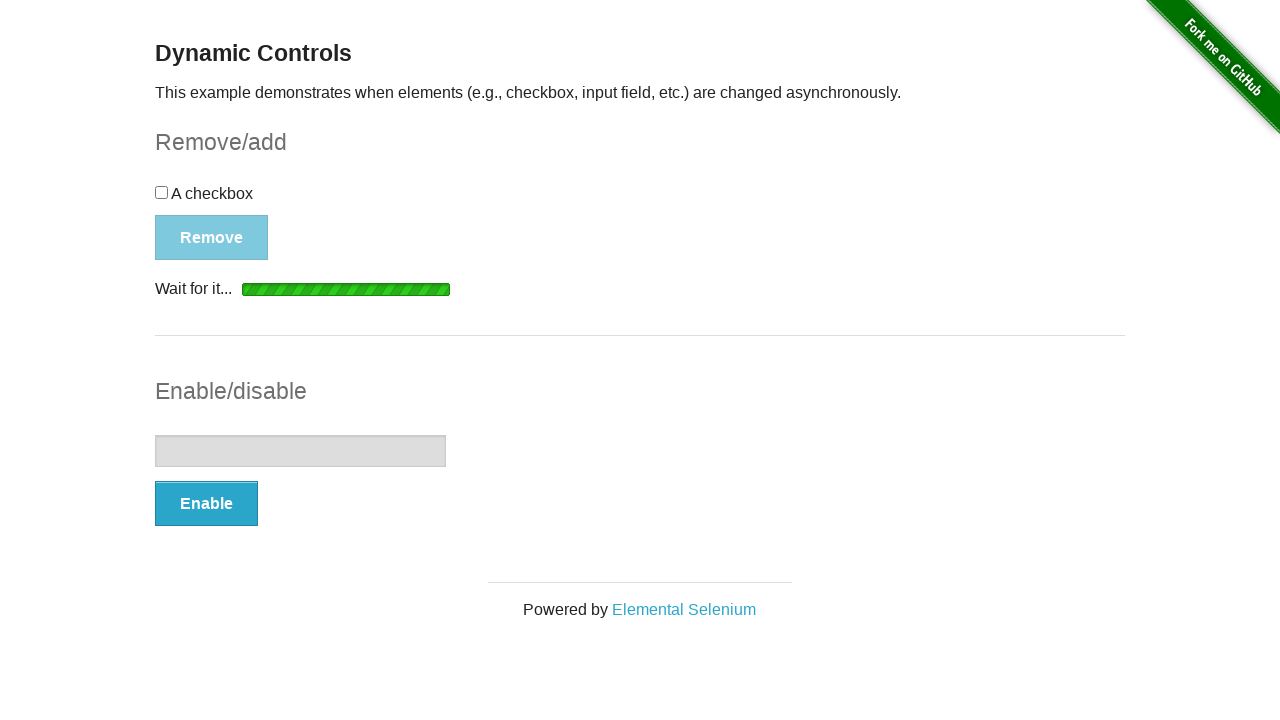

Removal message appeared
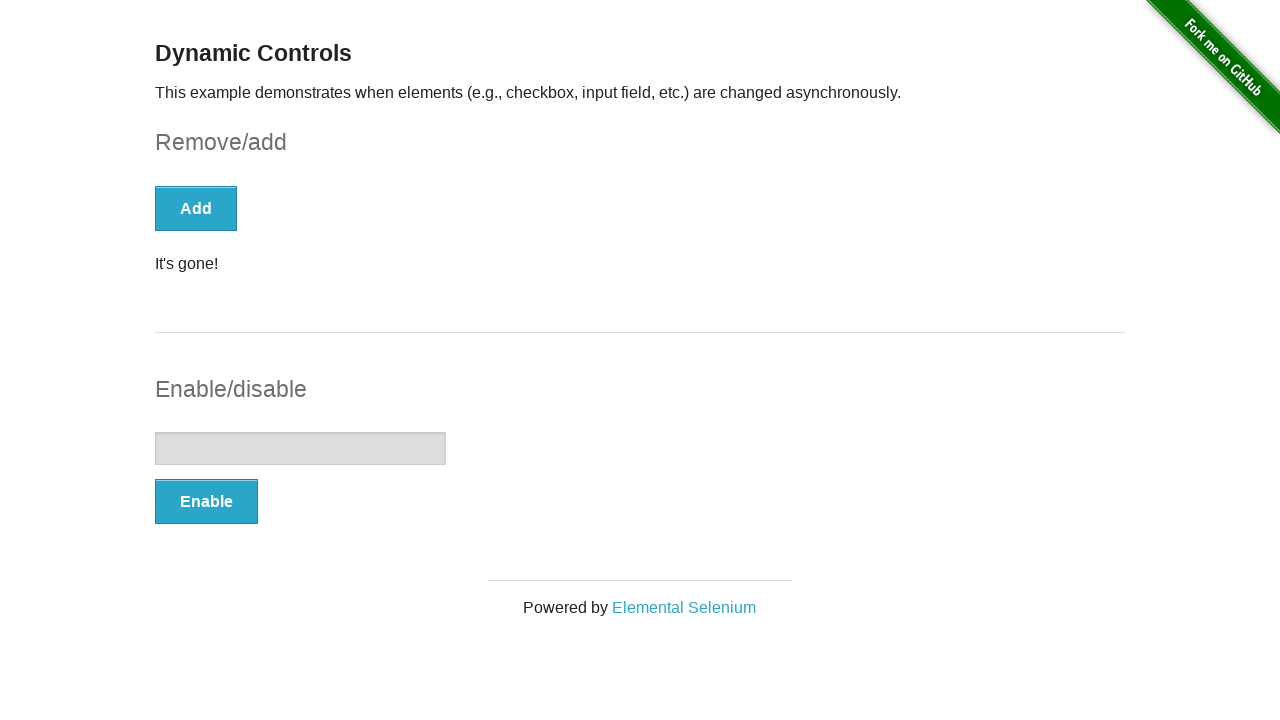

Verified removal message displays 'It's gone!'
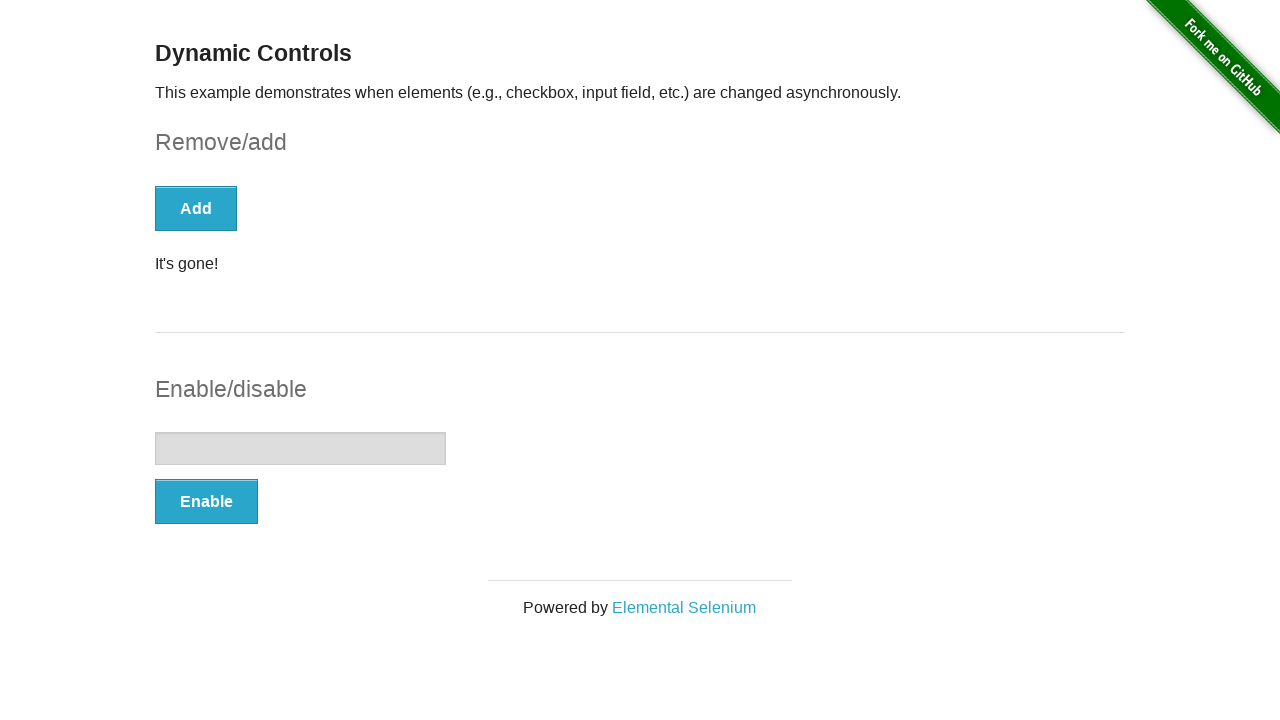

Verified text input field is disabled after checkbox removal
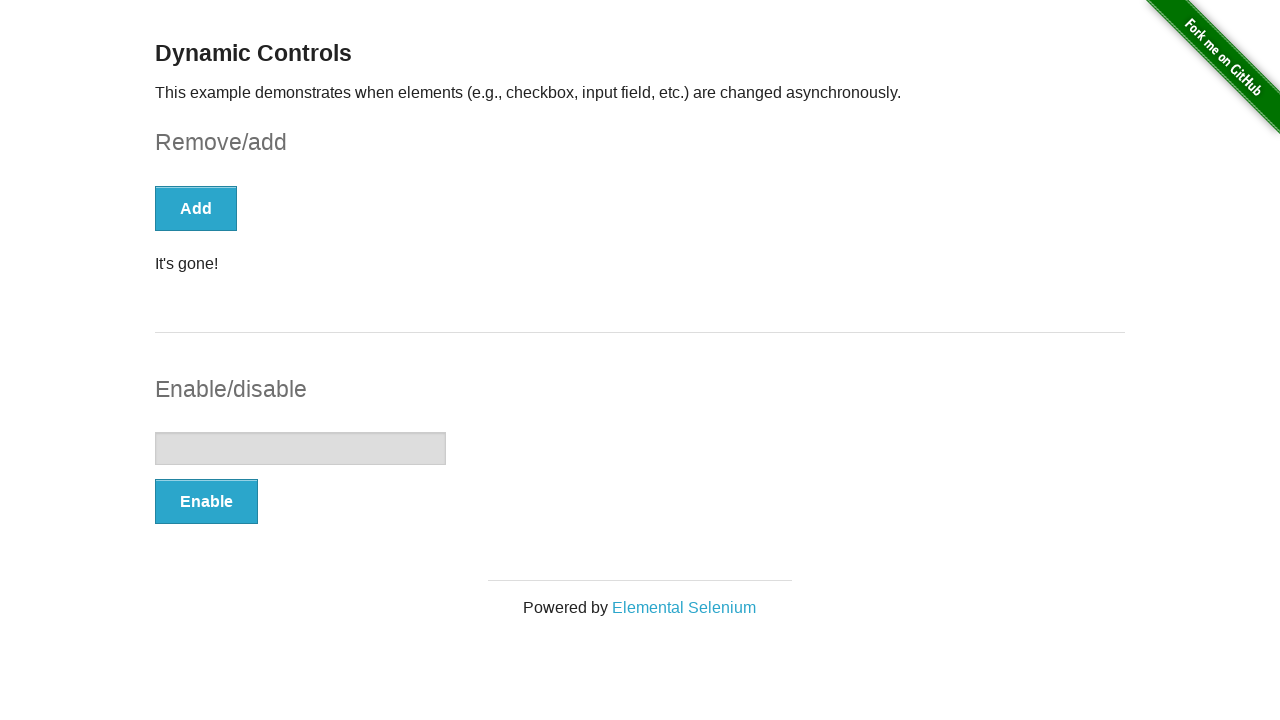

Clicked Enable button to enable the text field at (206, 501) on xpath=//button[text()='Enable']
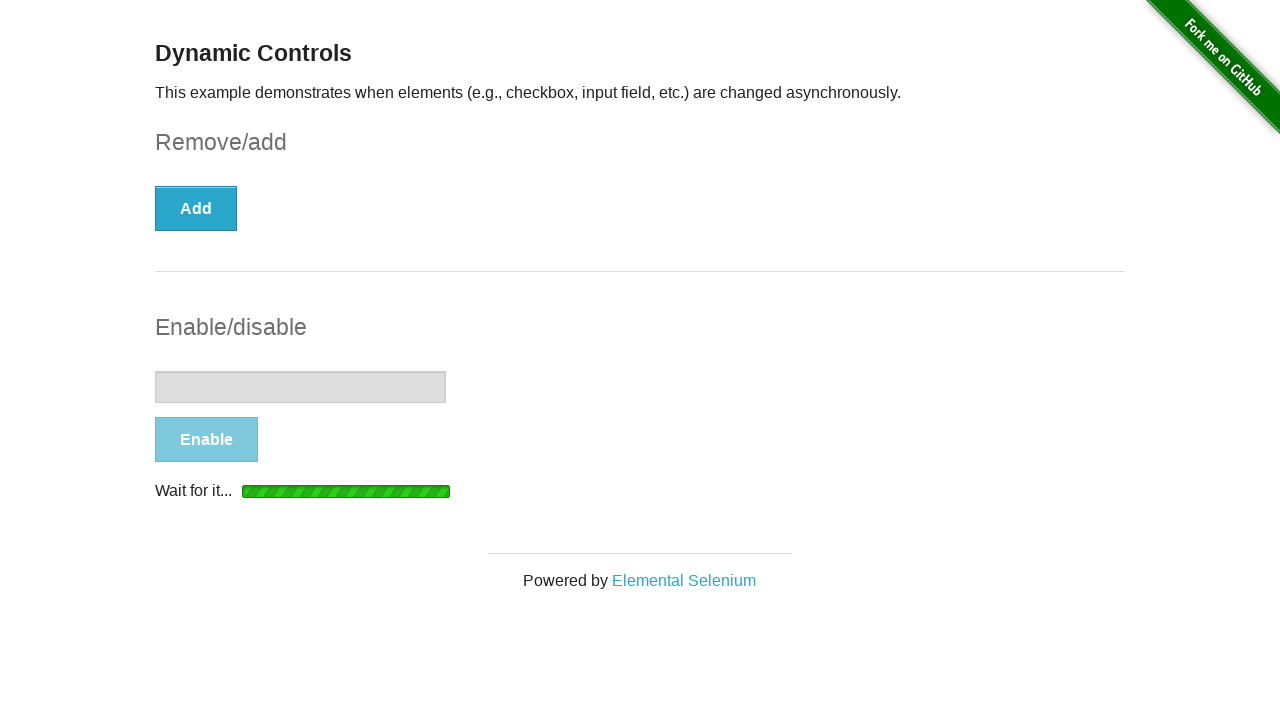

Enable message appeared
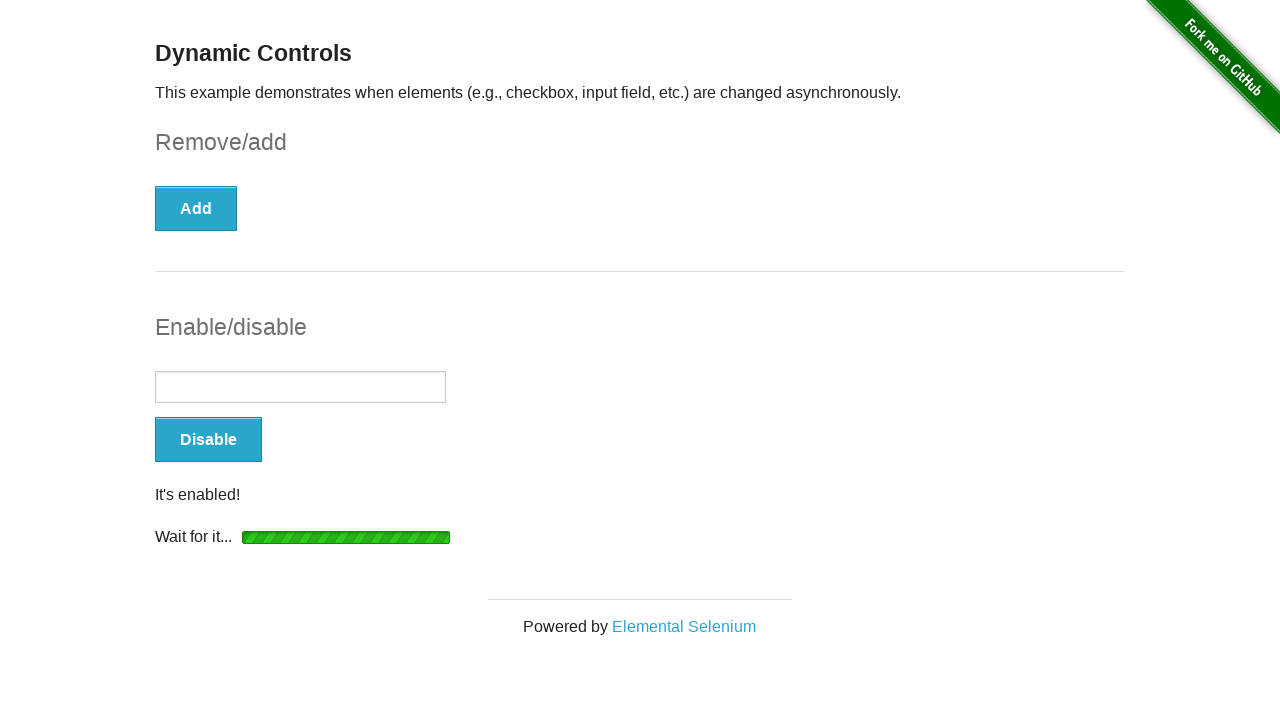

Verified text input field is now enabled
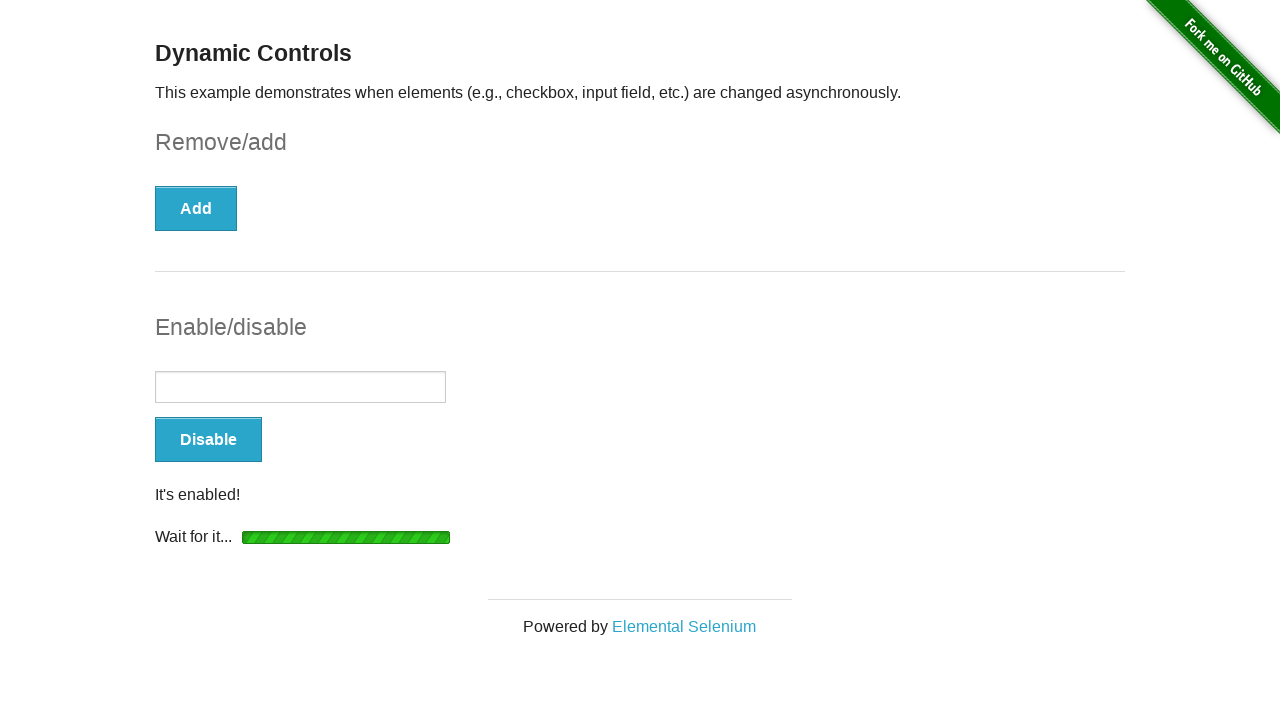

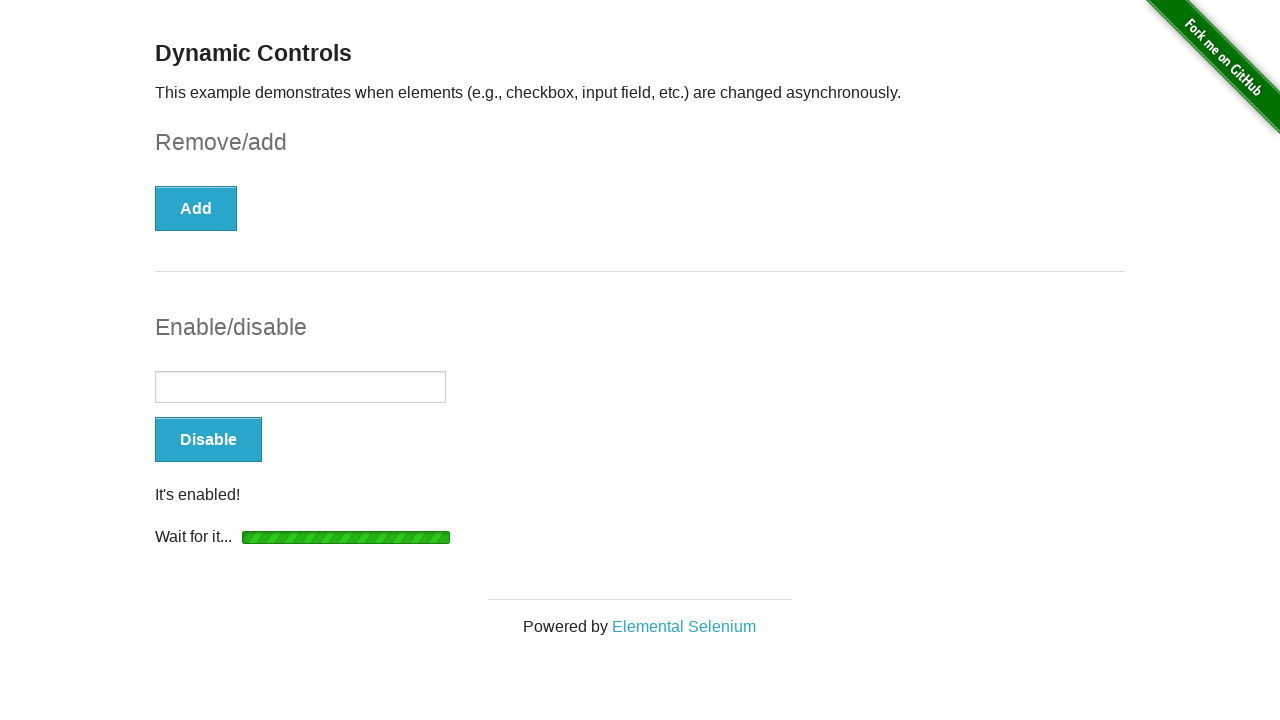